Navigates to the AJIO e-commerce website homepage and verifies the current URL is accessible

Starting URL: https://www.ajio.com/

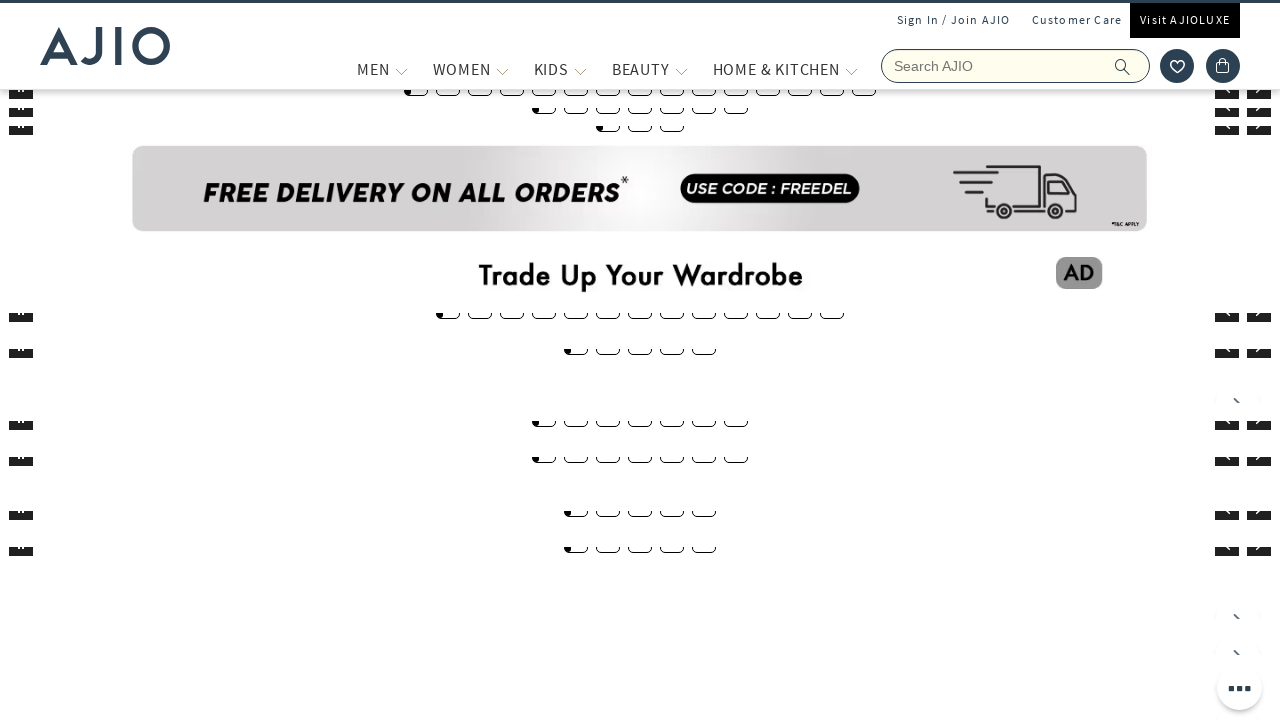

Waited for page to reach domcontentloaded state
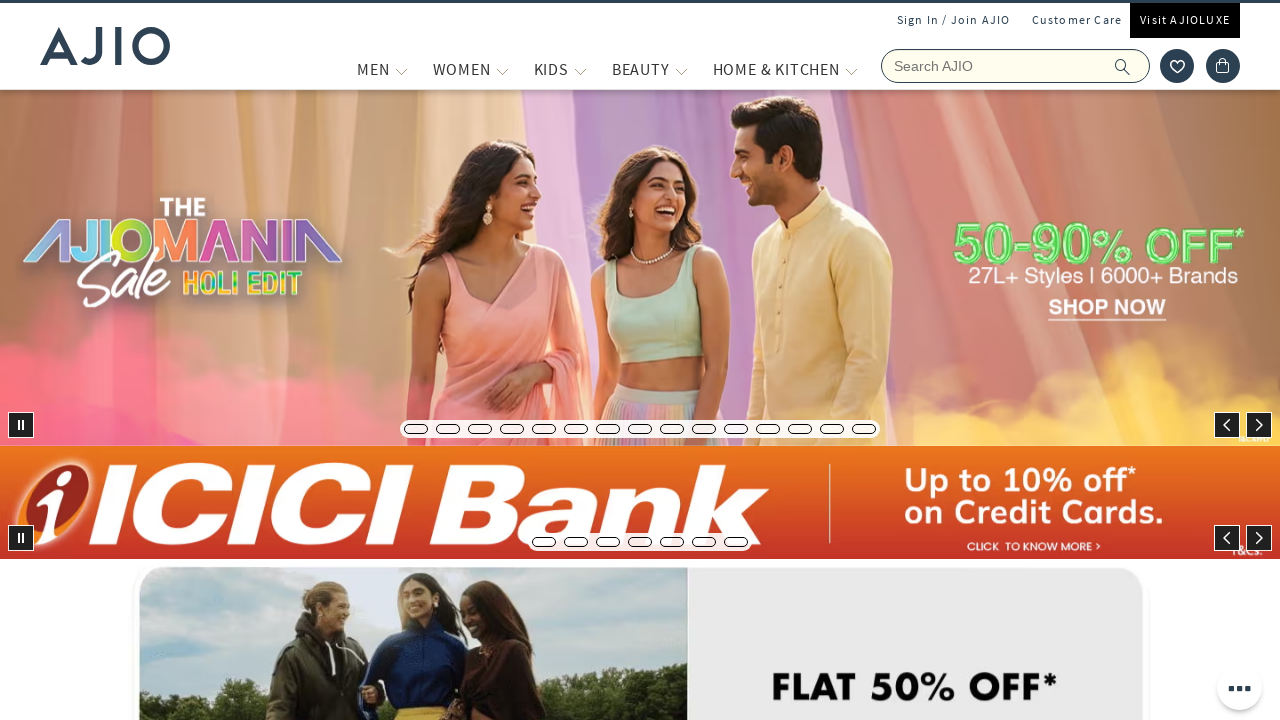

Retrieved current URL: https://www.ajio.com/
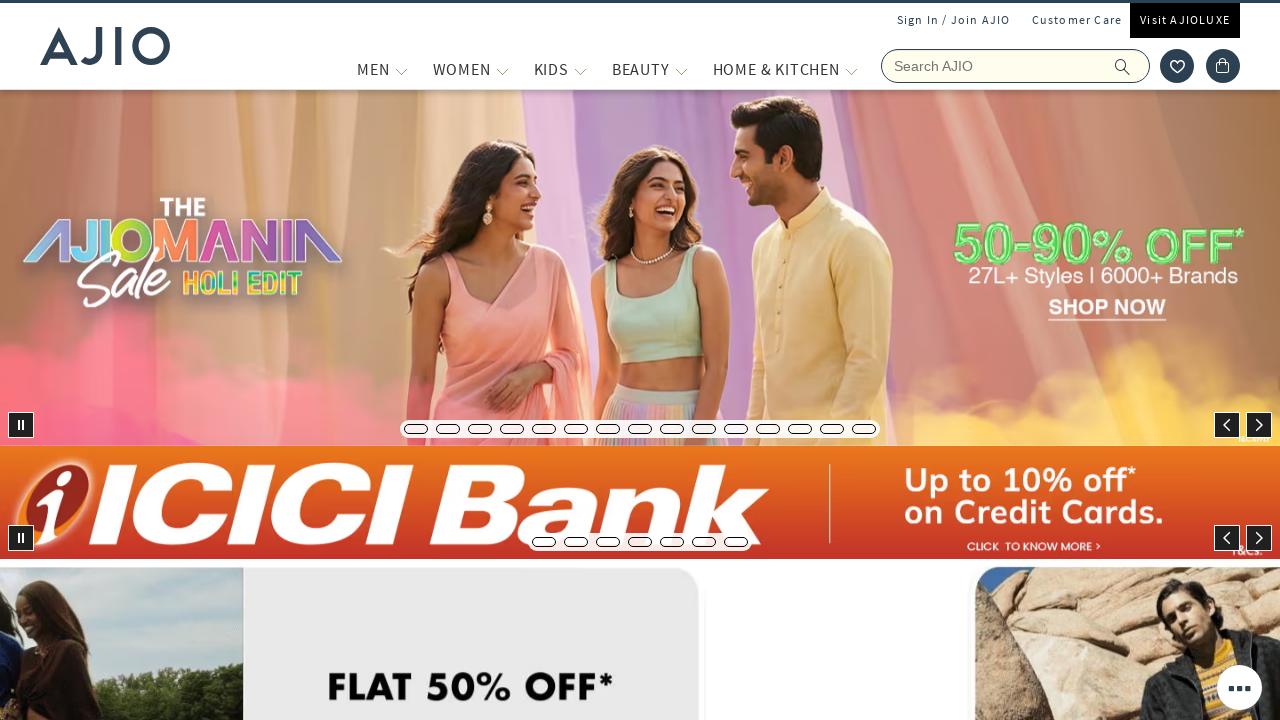

Printed current URL to console: https://www.ajio.com/
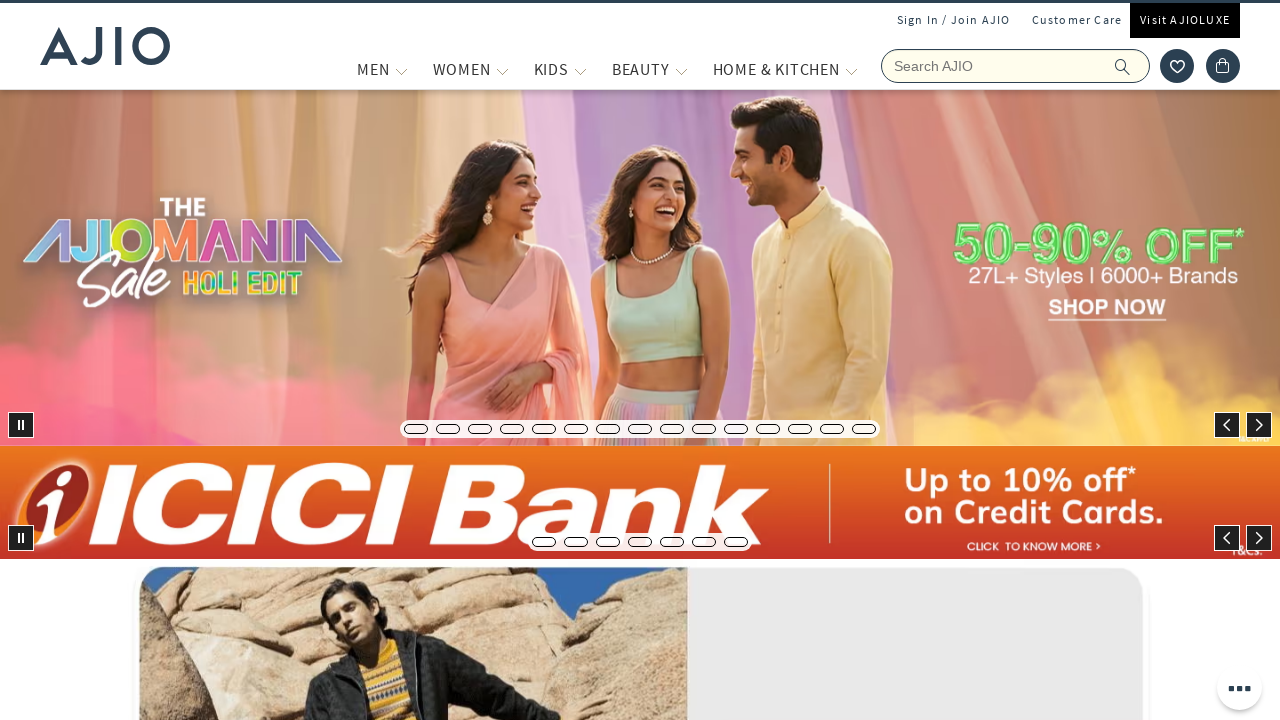

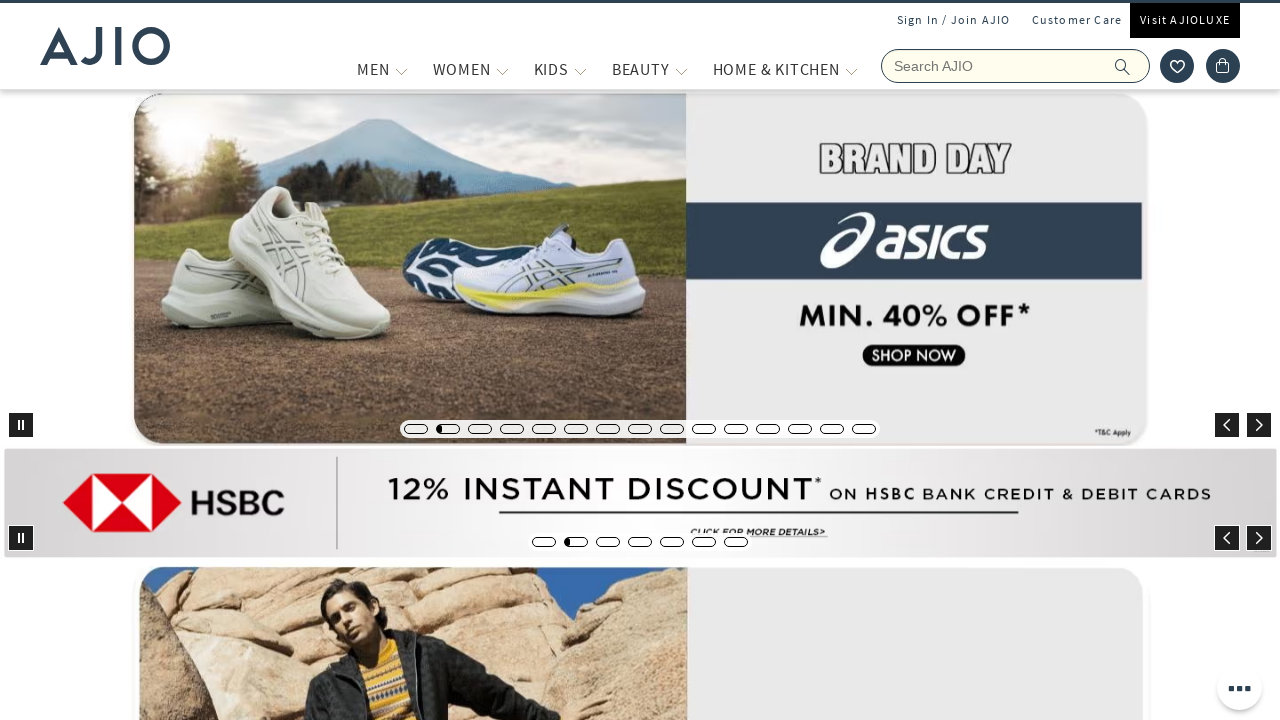